Tests browser window handling by opening new tabs and windows via buttons, verifying the new page content, and then closing them to return to the original window.

Starting URL: https://demoqa.com/browser-windows

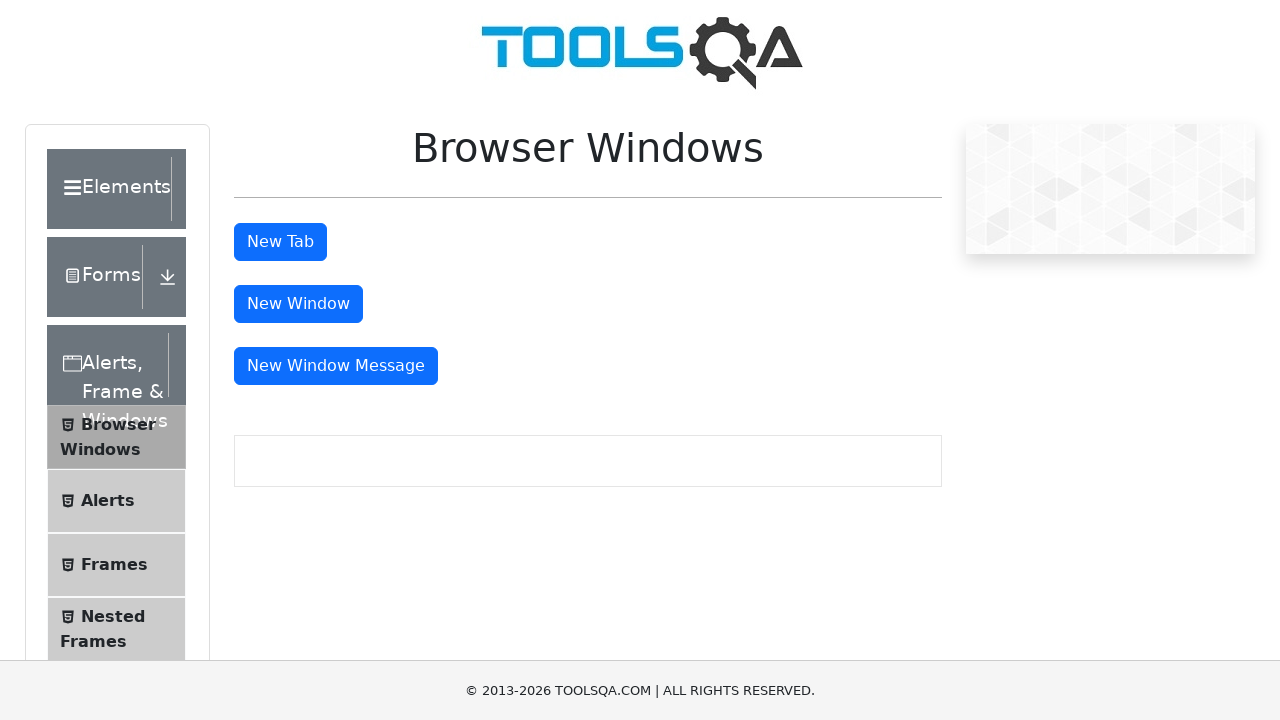

Clicked tab button to open new tab at (280, 242) on #tabButton
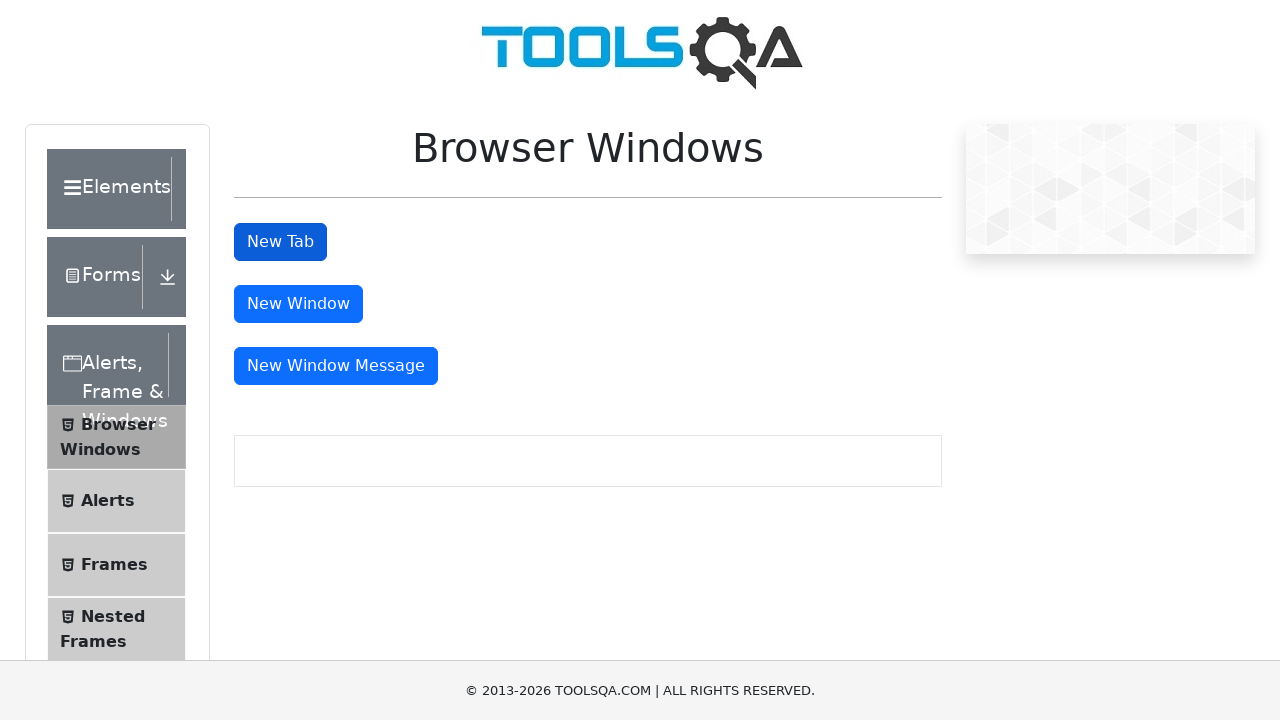

New tab page object obtained
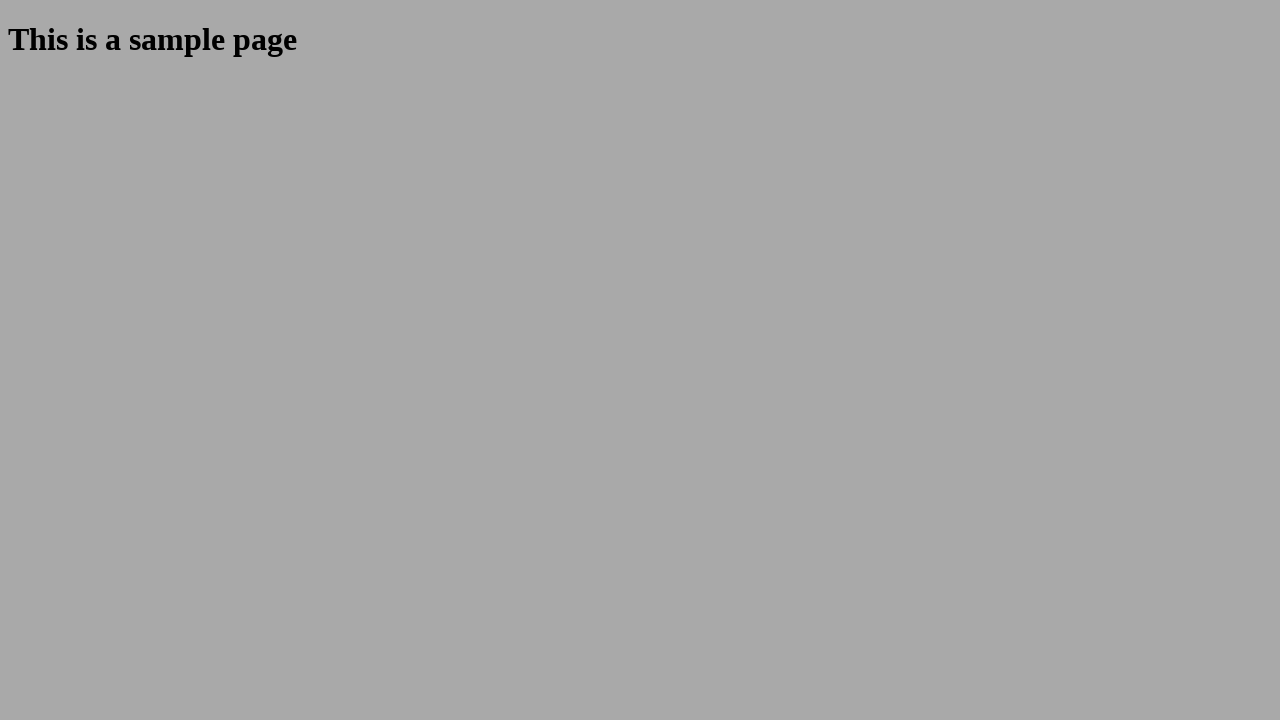

New tab page loaded completely
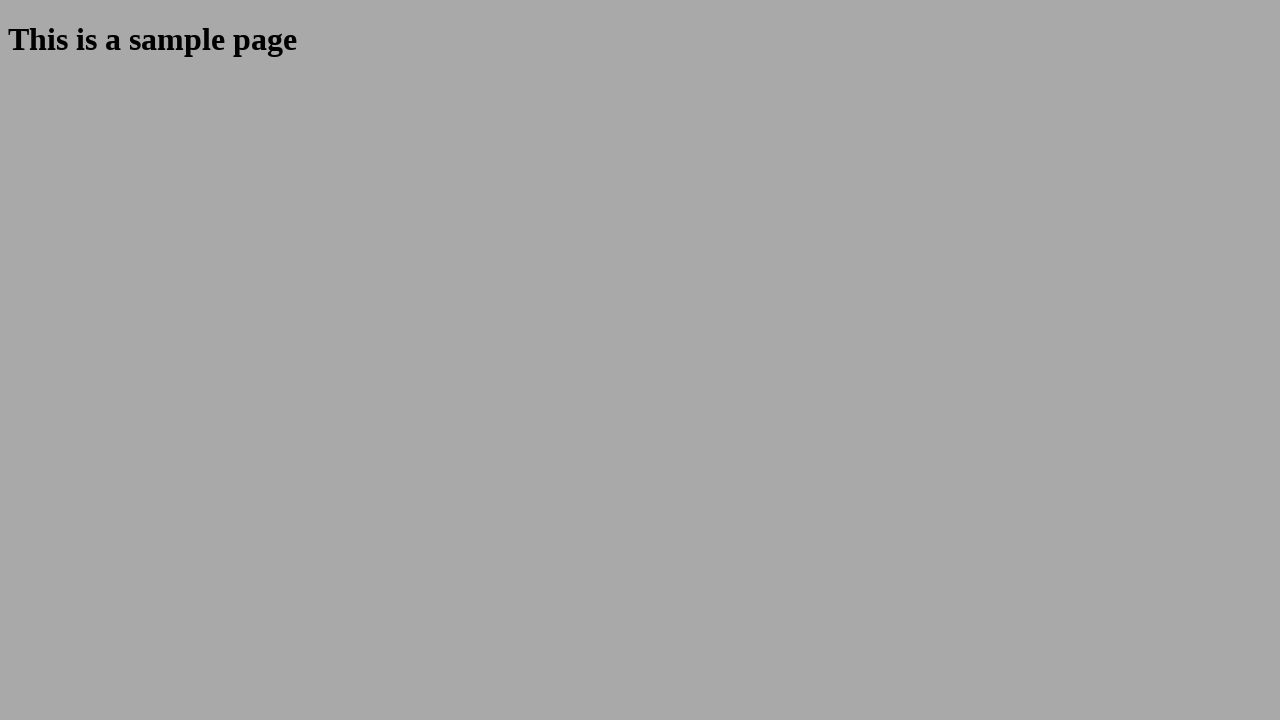

Verified new tab content displays sample page
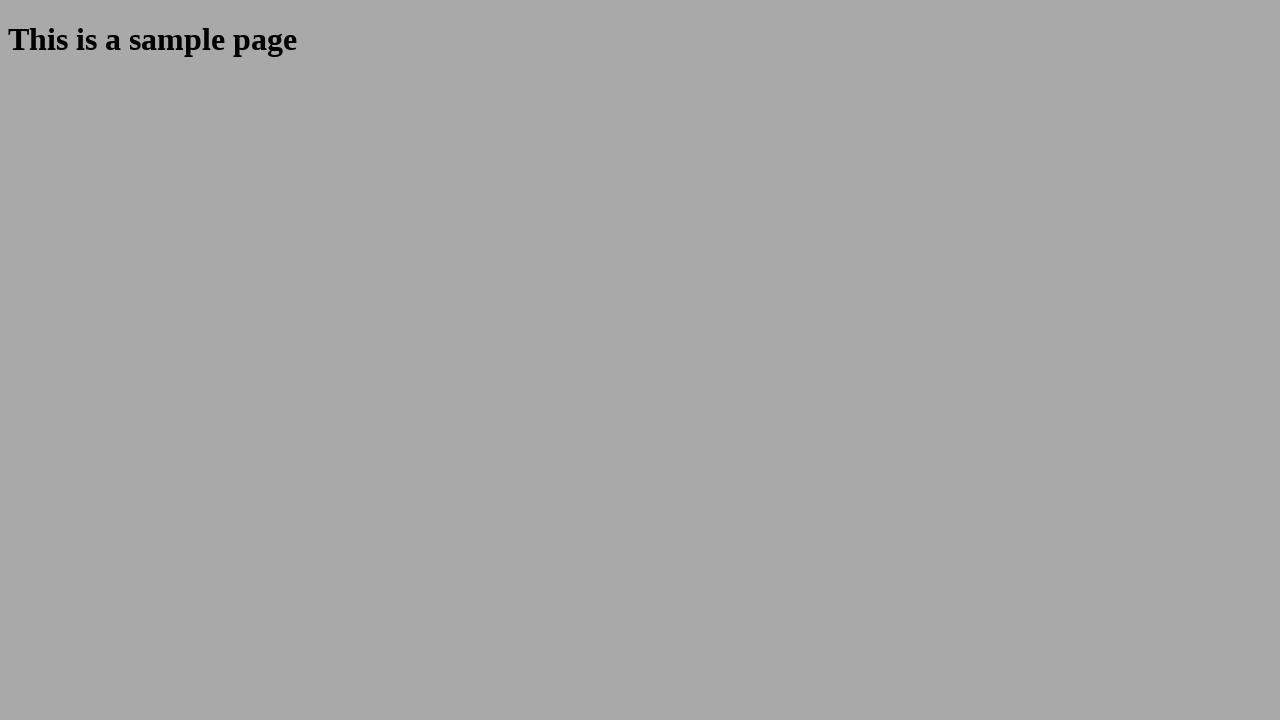

Closed new tab
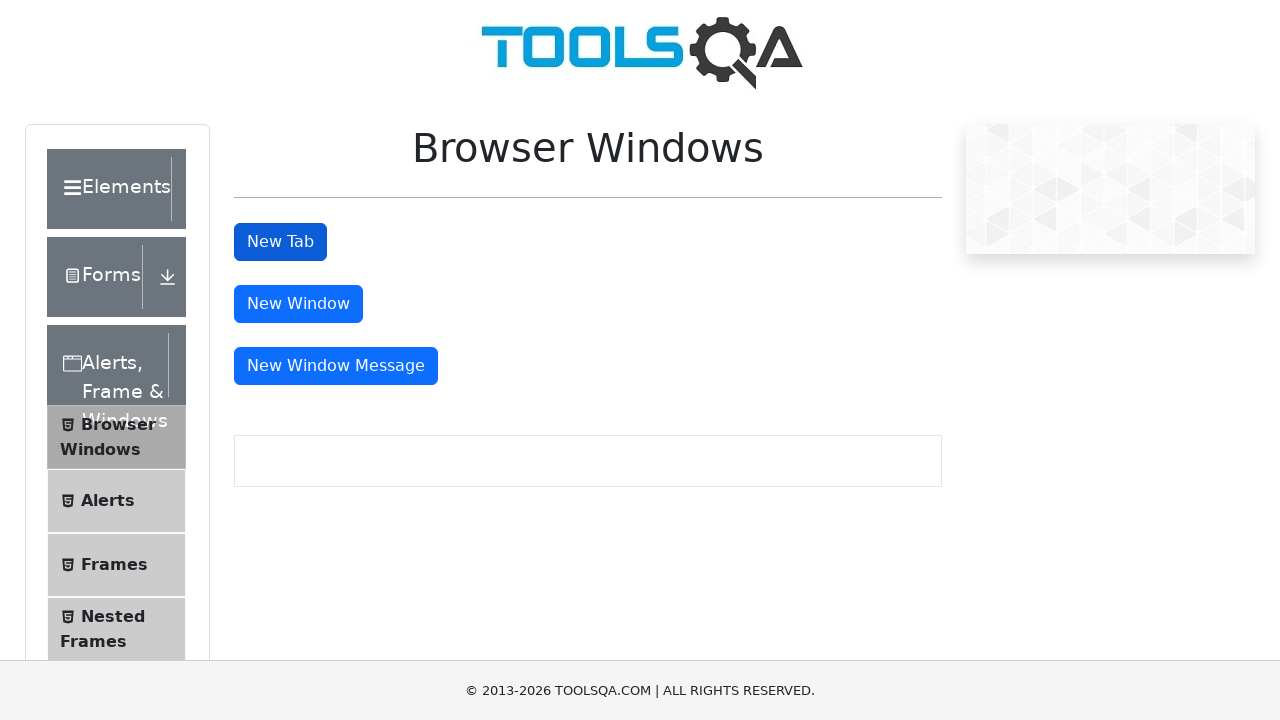

Clicked window button to open new window at (298, 304) on #windowButton
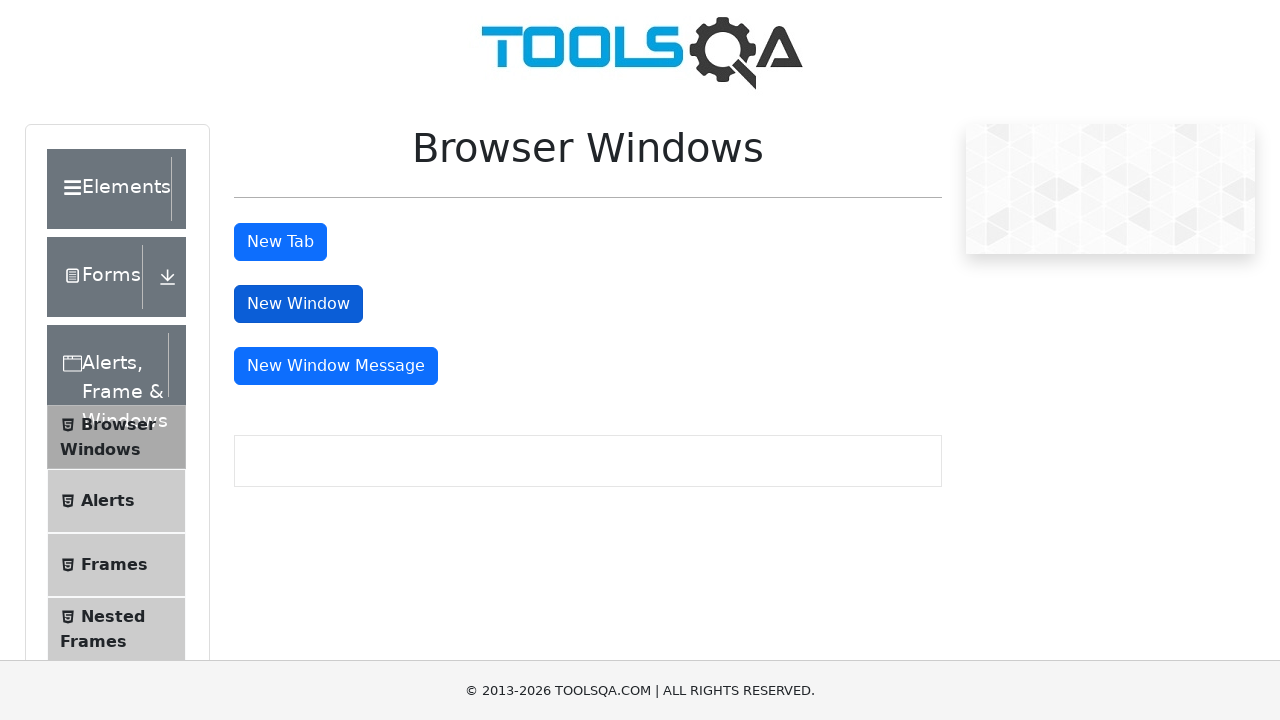

New window page object obtained
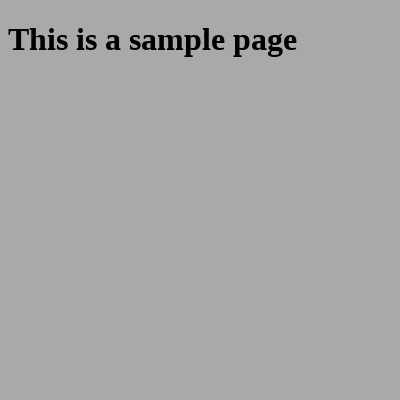

New window page loaded completely
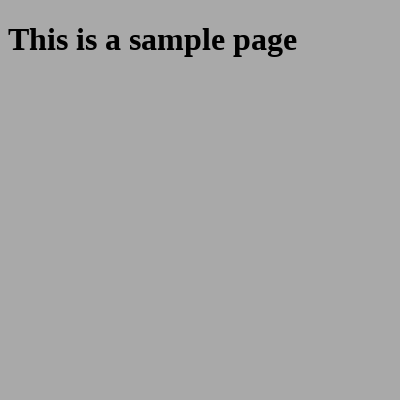

Verified new window content displays sample page
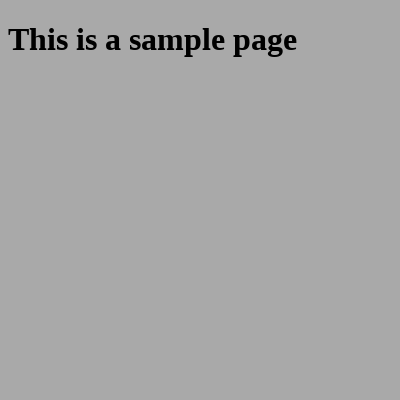

Closed new window and returned to original window
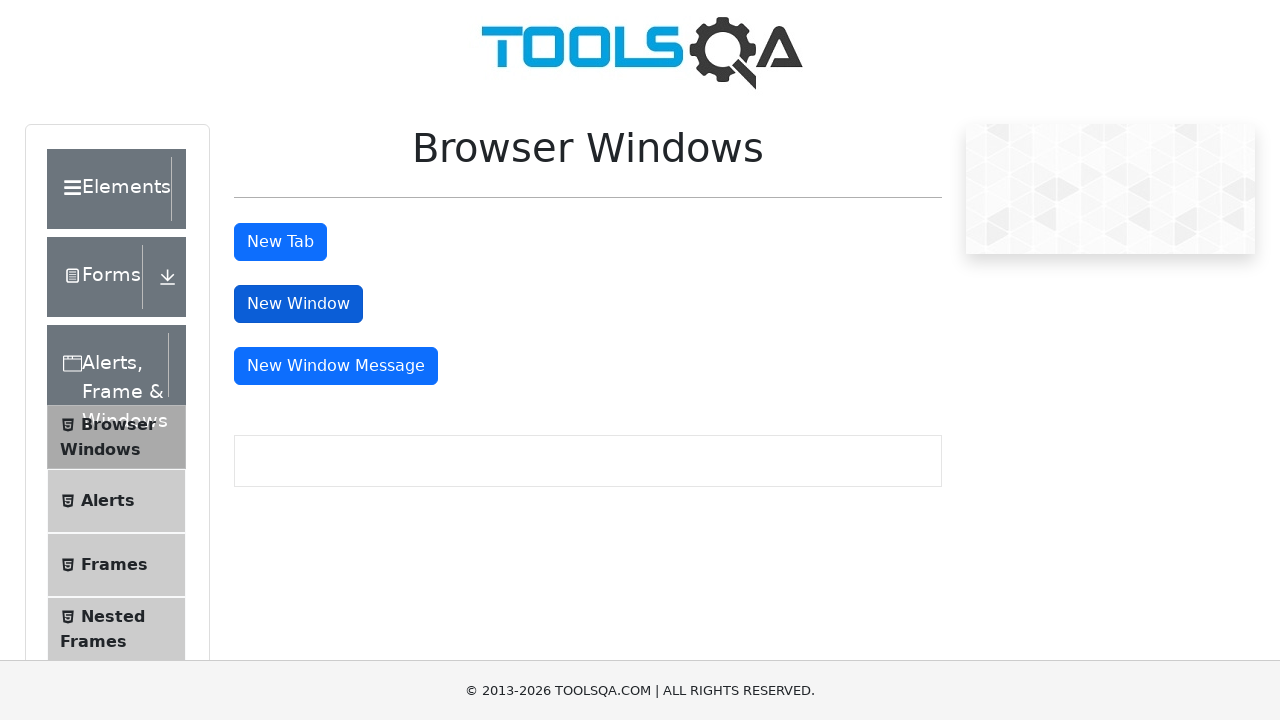

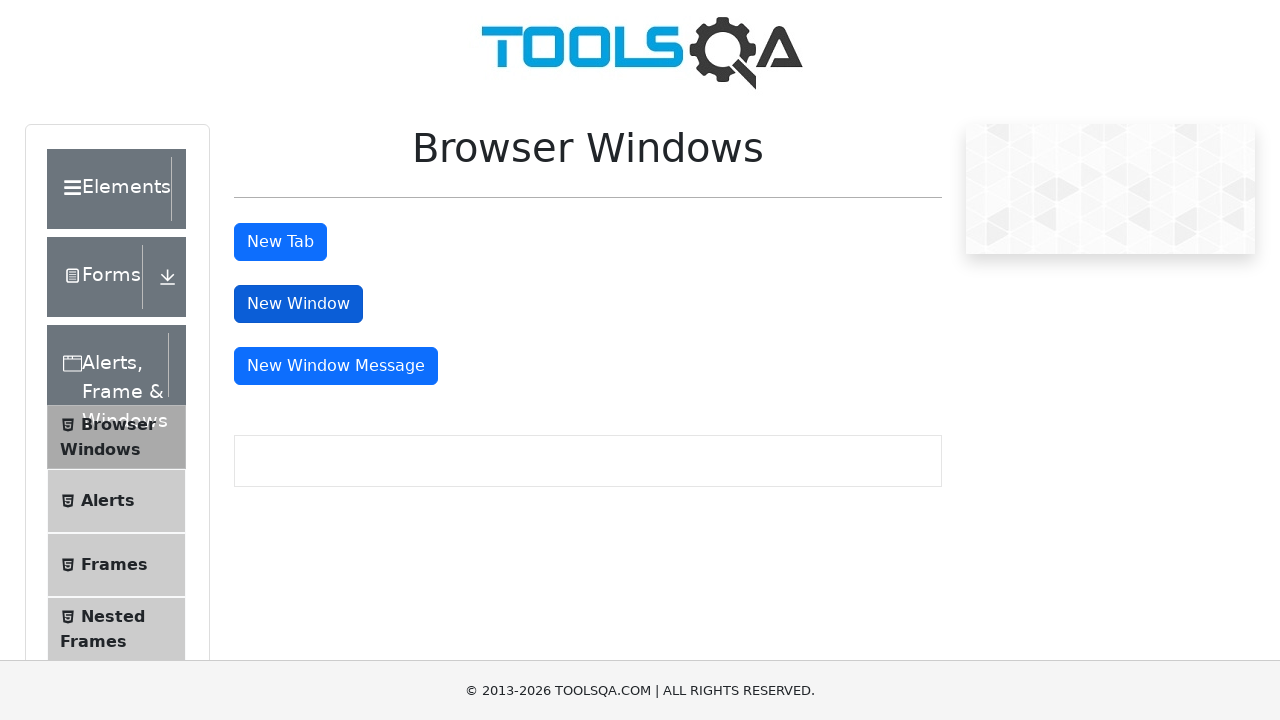